Tests JavaScript alert handling by triggering three types of alerts (simple alert, confirm dialog, and prompt dialog), interacting with each one, and verifying the result messages displayed on the page.

Starting URL: https://the-internet.herokuapp.com/javascript_alerts

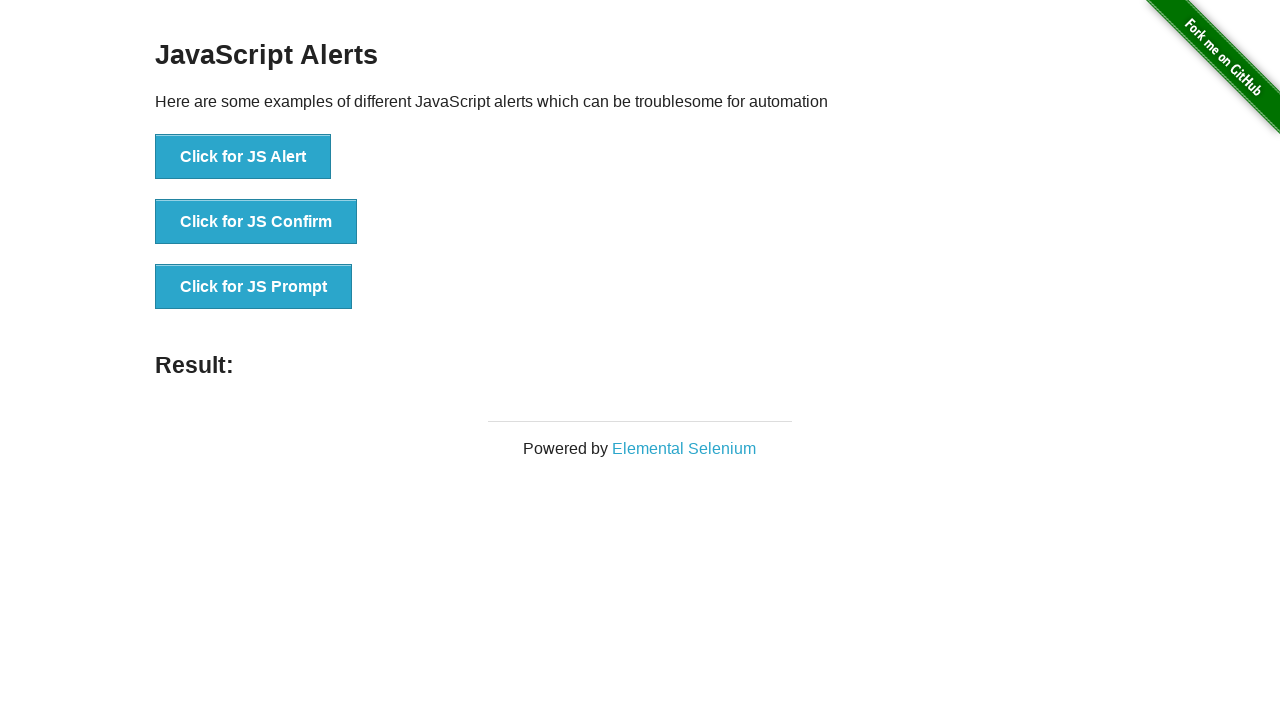

Triggered simple JavaScript alert and accepted it at (243, 157) on //button[@onclick="jsAlert()"]
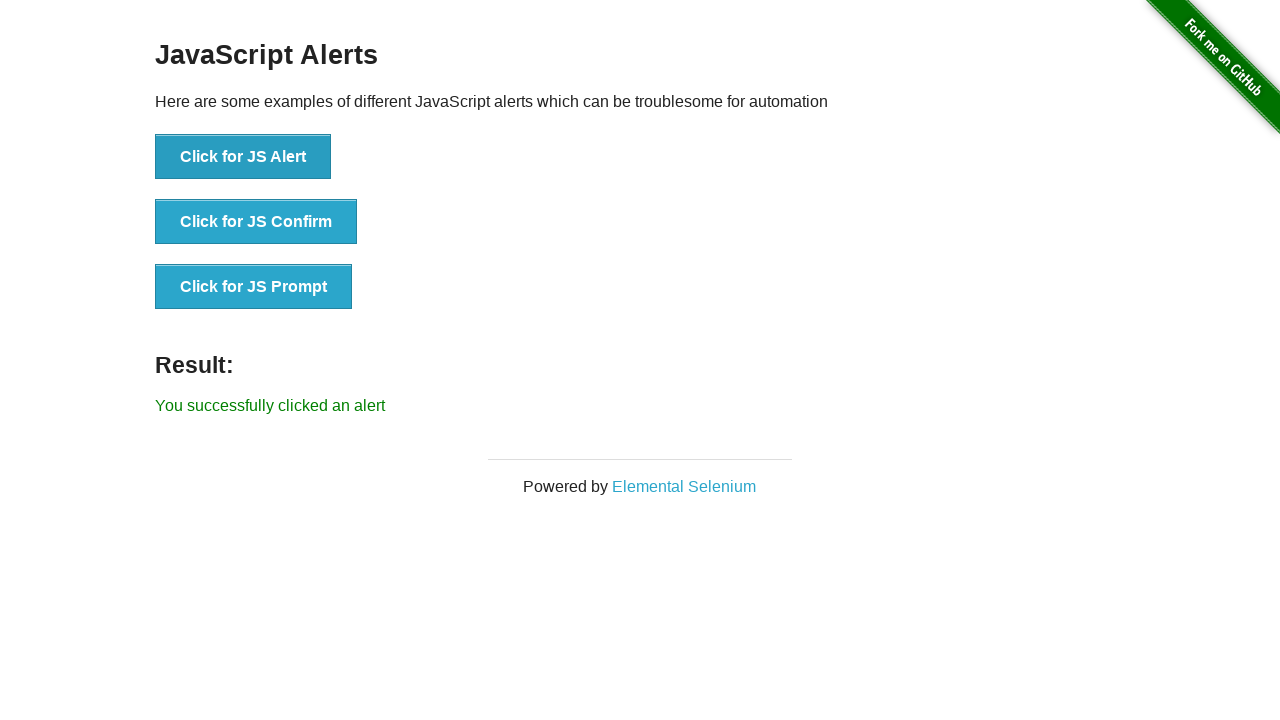

Verified result message displayed after accepting simple alert
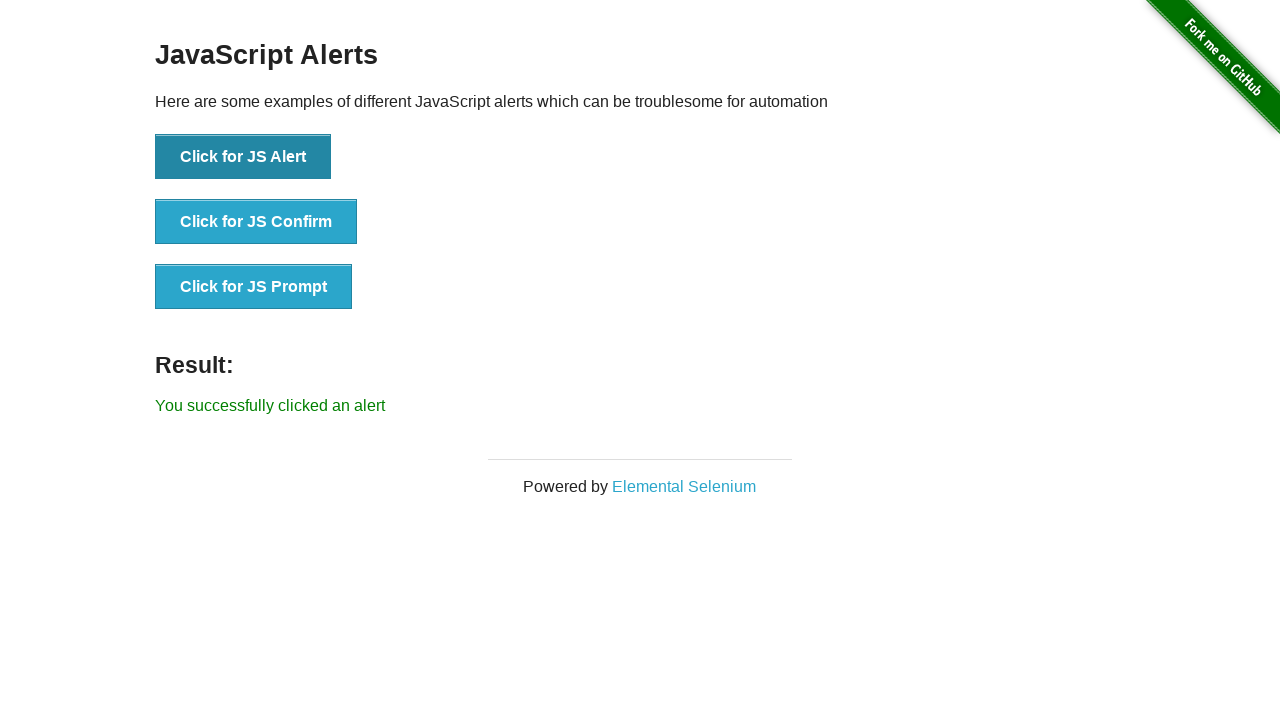

Triggered confirm dialog and dismissed it at (256, 222) on //button[@onclick="jsConfirm()"]
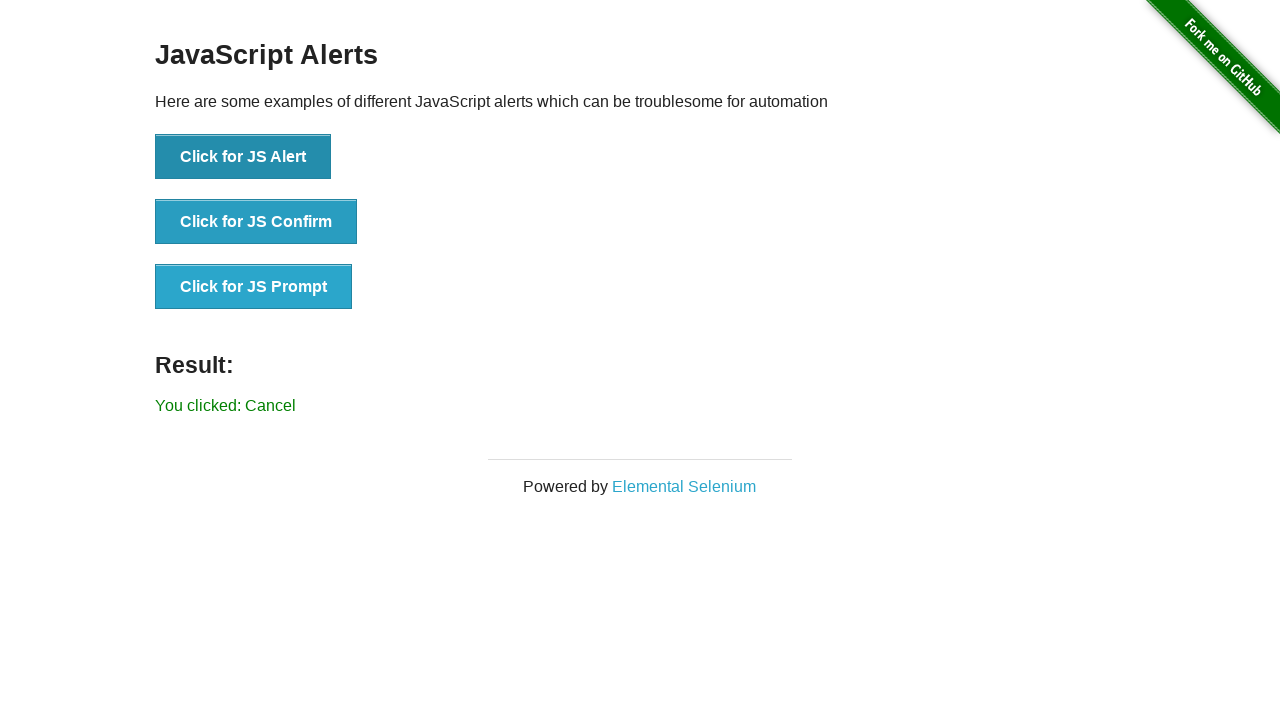

Verified result message displayed after dismissing confirm dialog
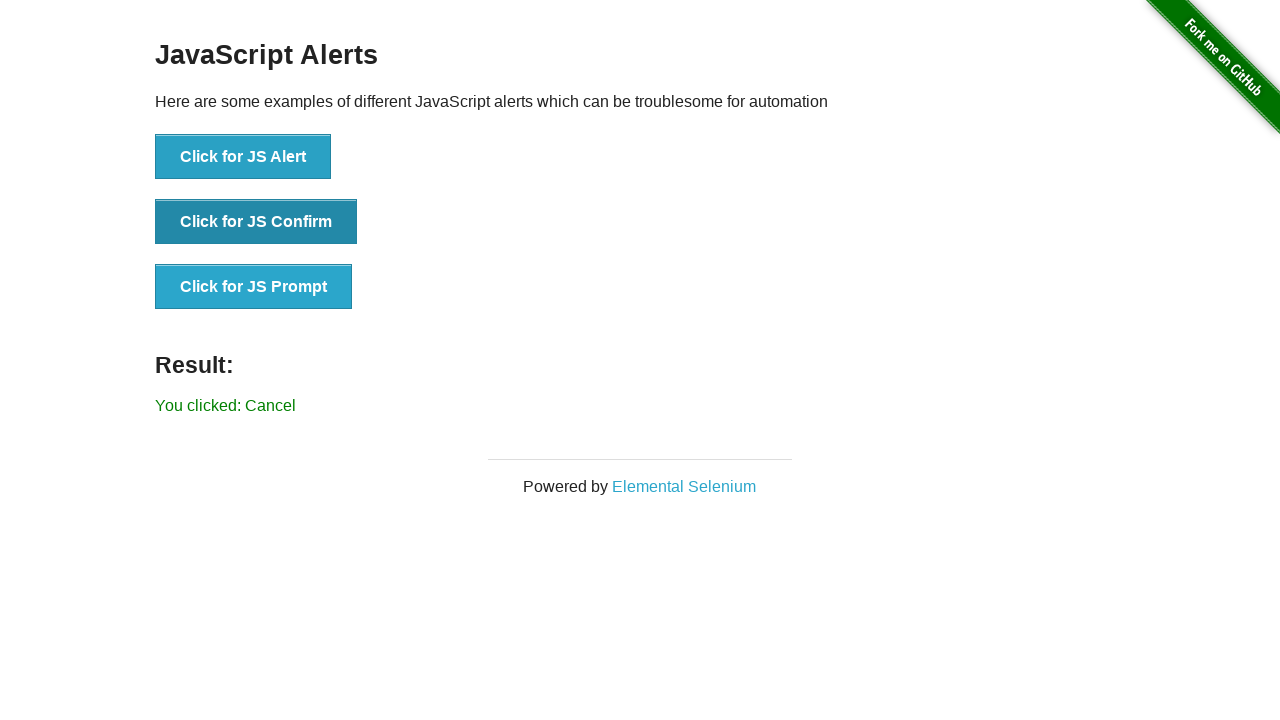

Triggered prompt dialog and accepted with text 'Hello QA' at (254, 287) on //button[@onclick="jsPrompt()"]
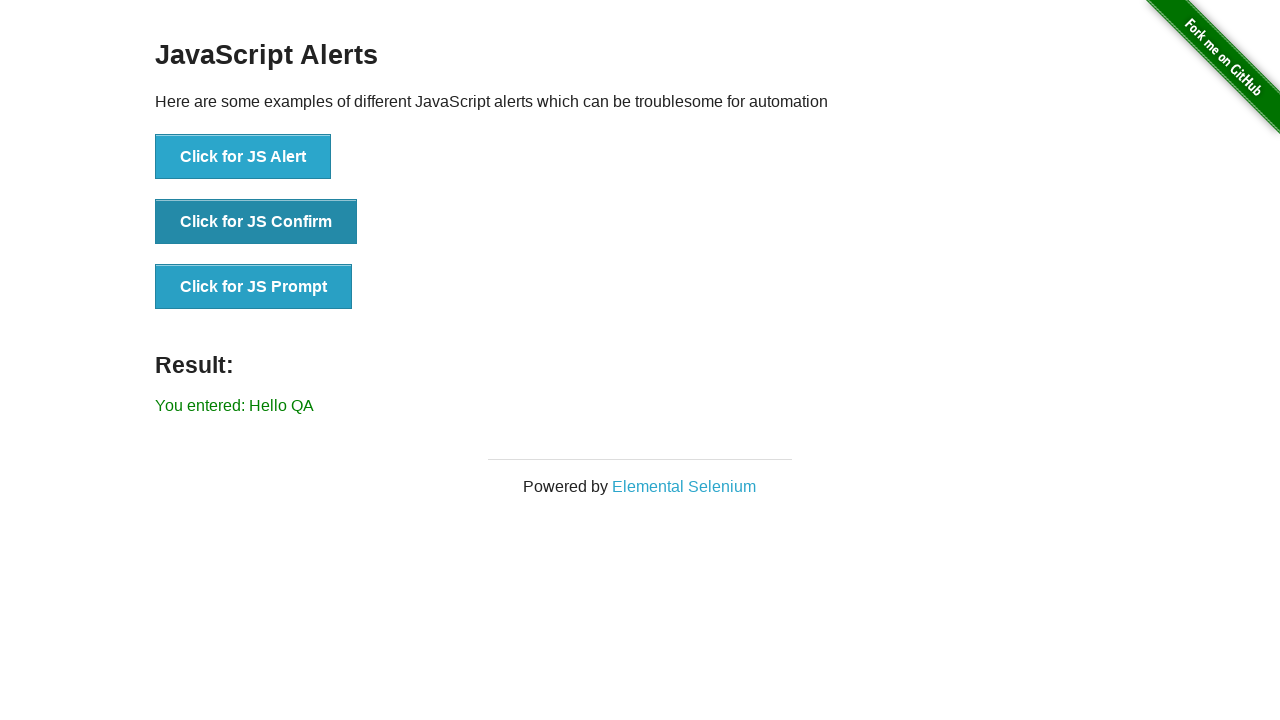

Verified result message displayed after accepting prompt dialog with user input
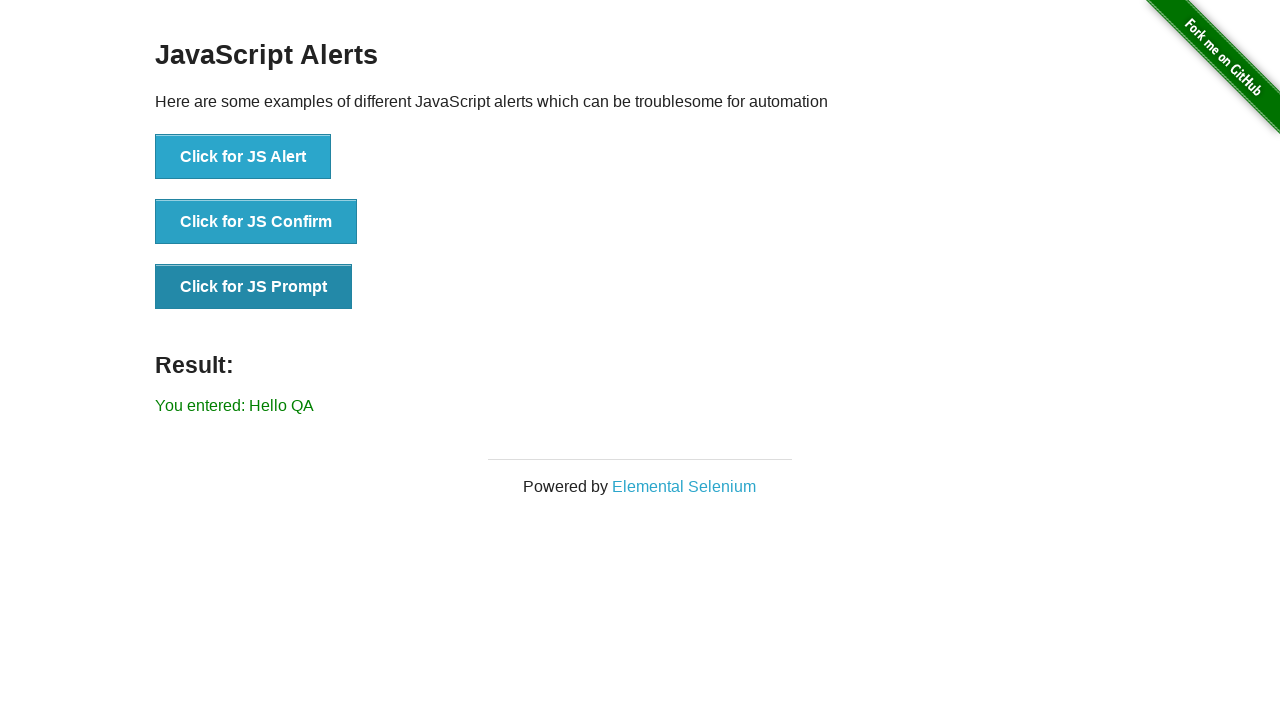

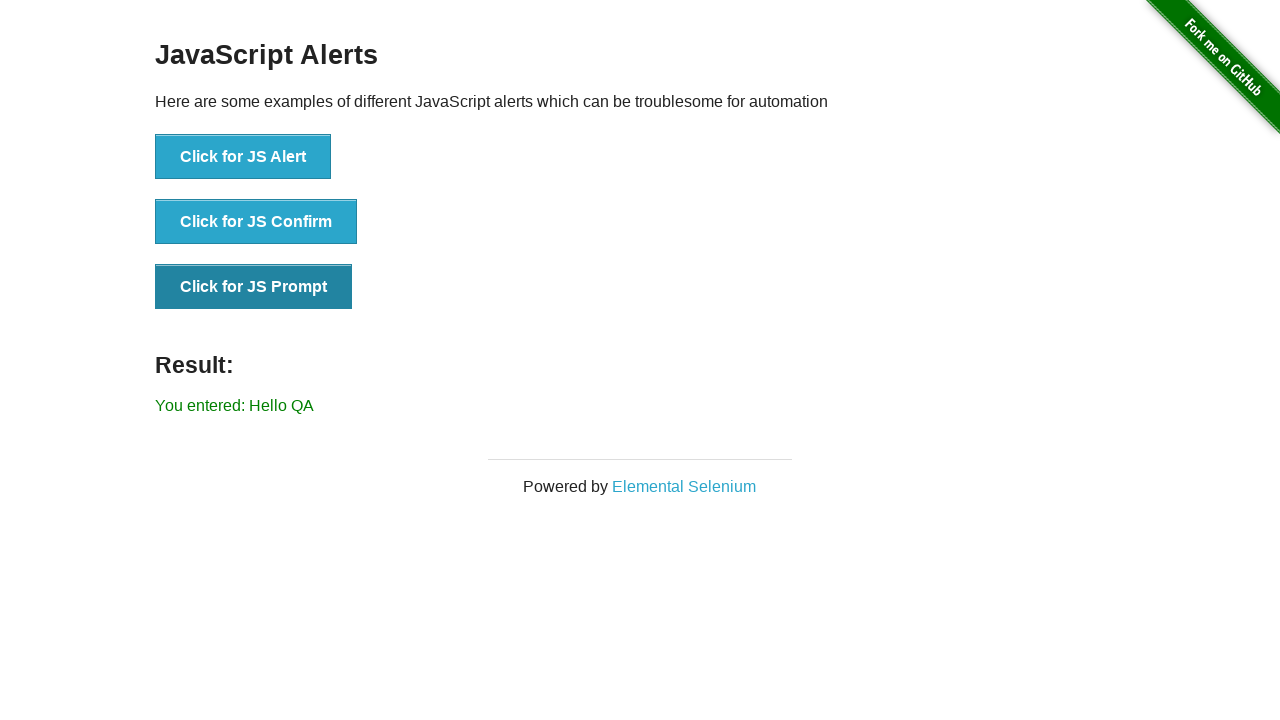